Navigates to the Selenium website, maximizes the browser window, and verifies the page title

Starting URL: https://www.selenium.dev

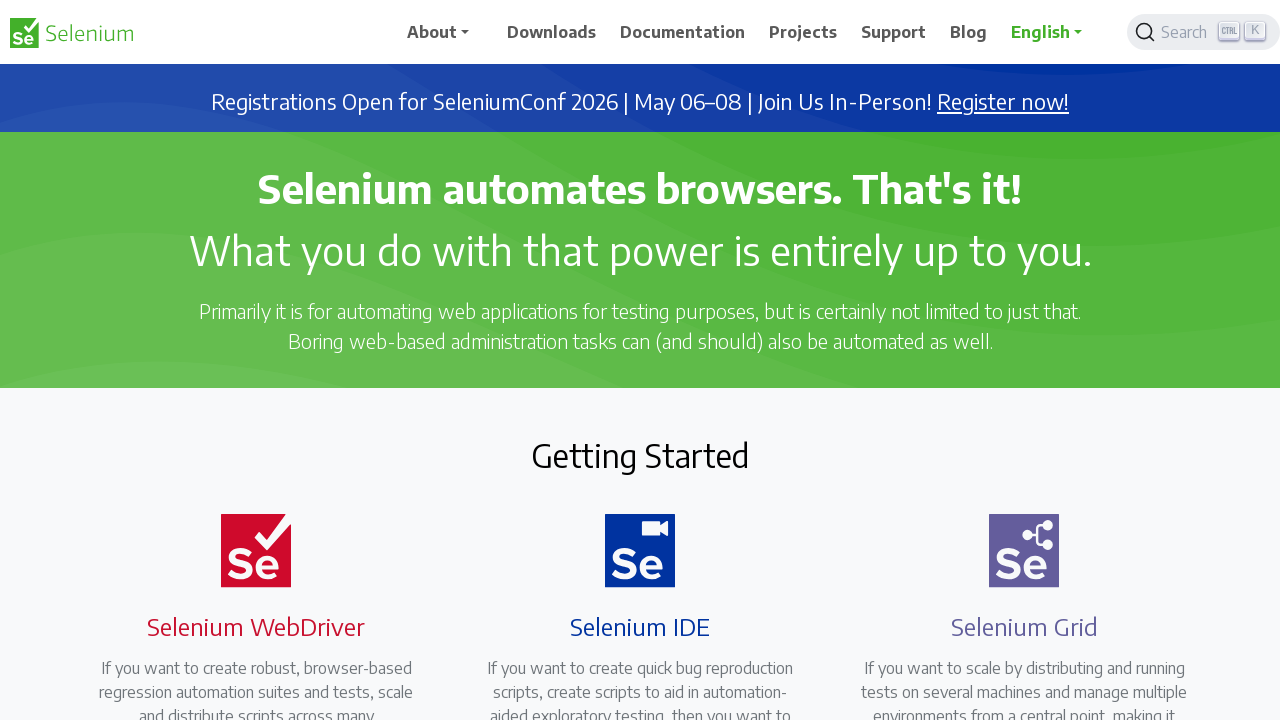

Maximized browser window to 1920x1080
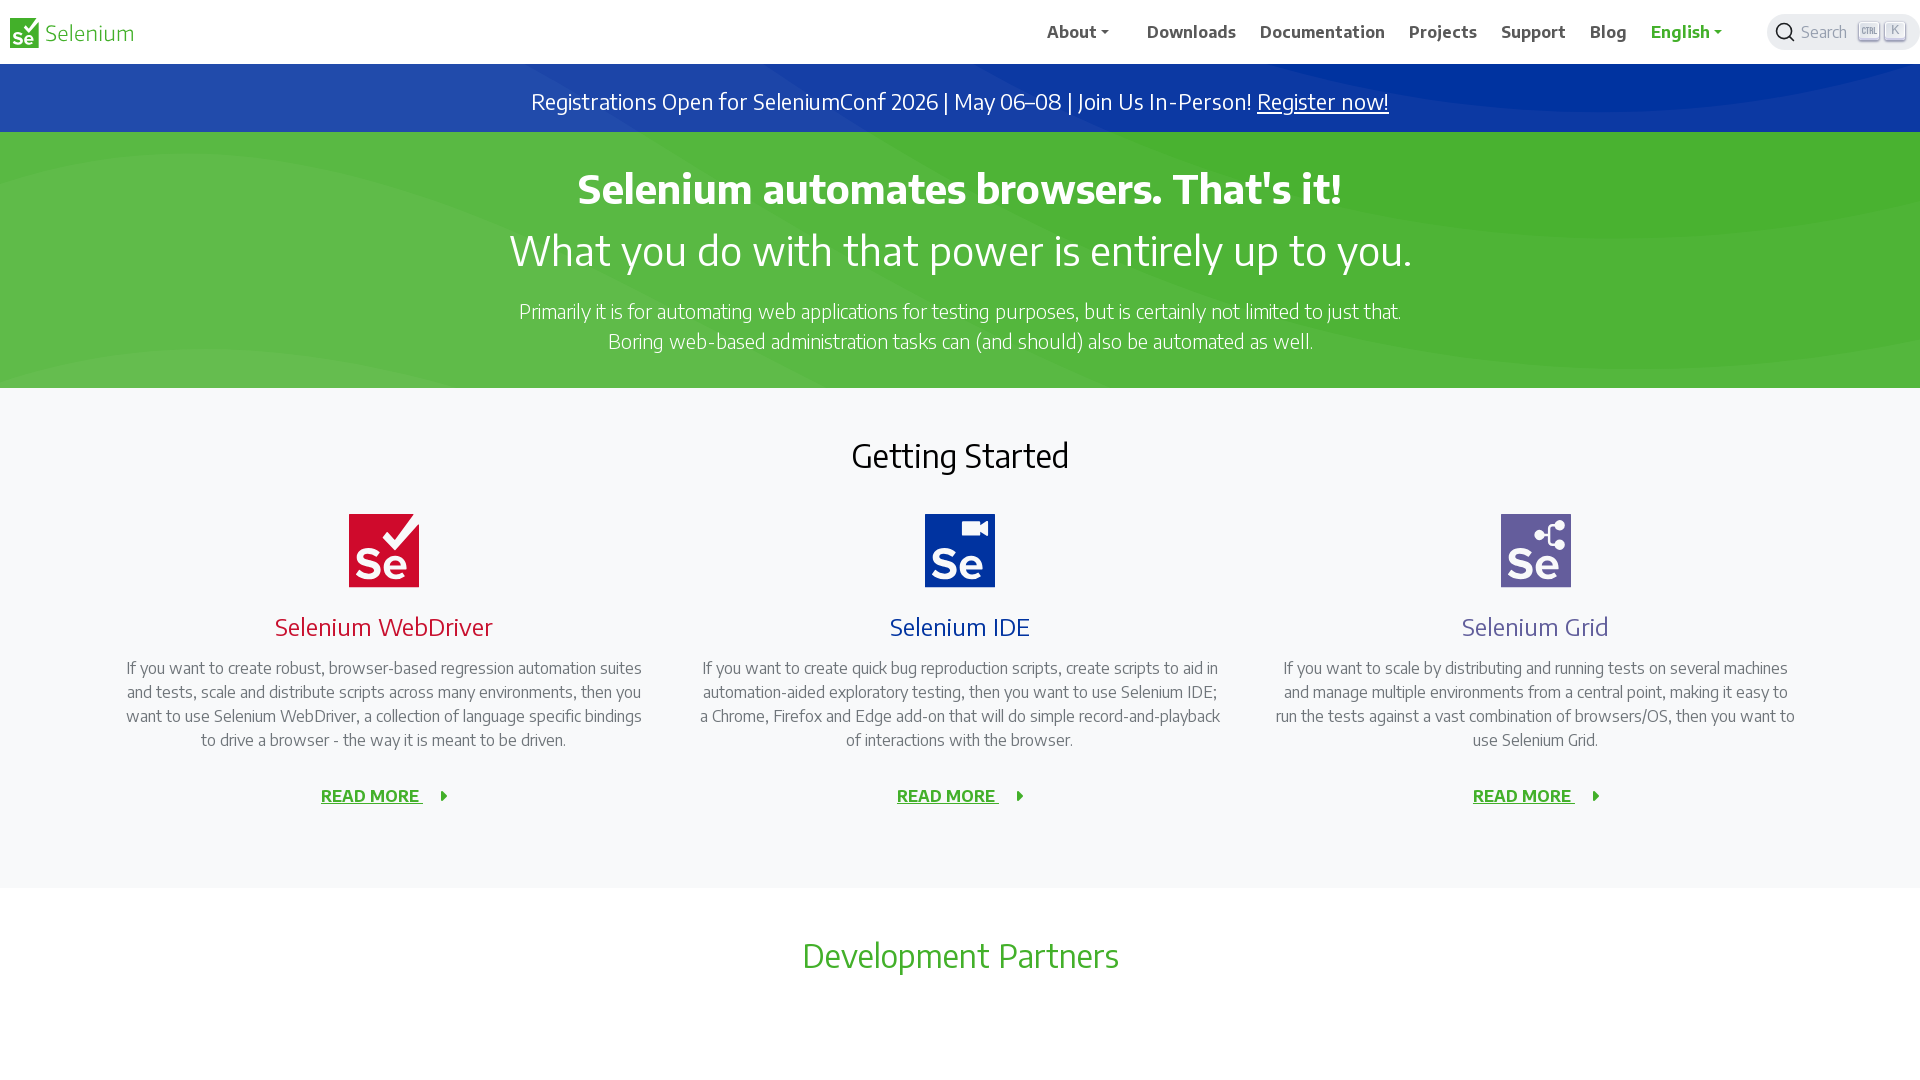

Retrieved page title
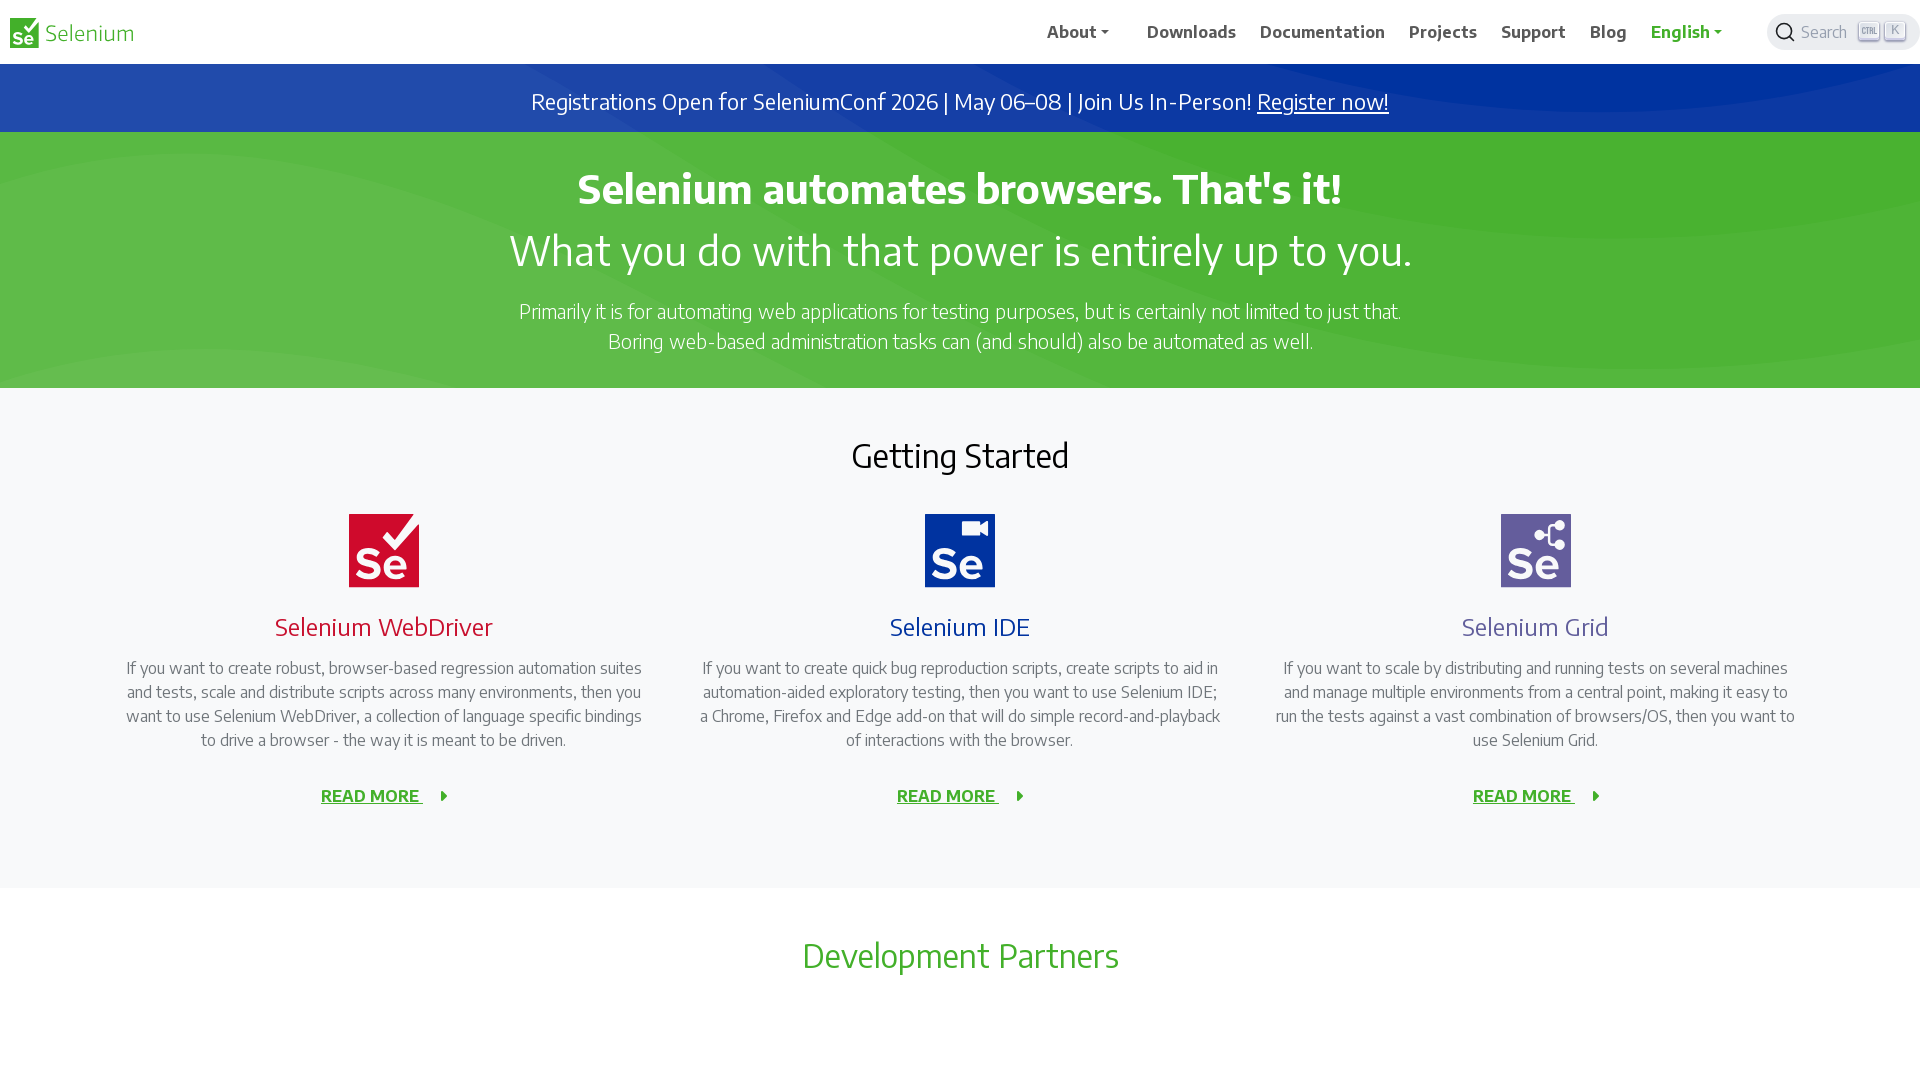

Set expected title to 'Selenium'
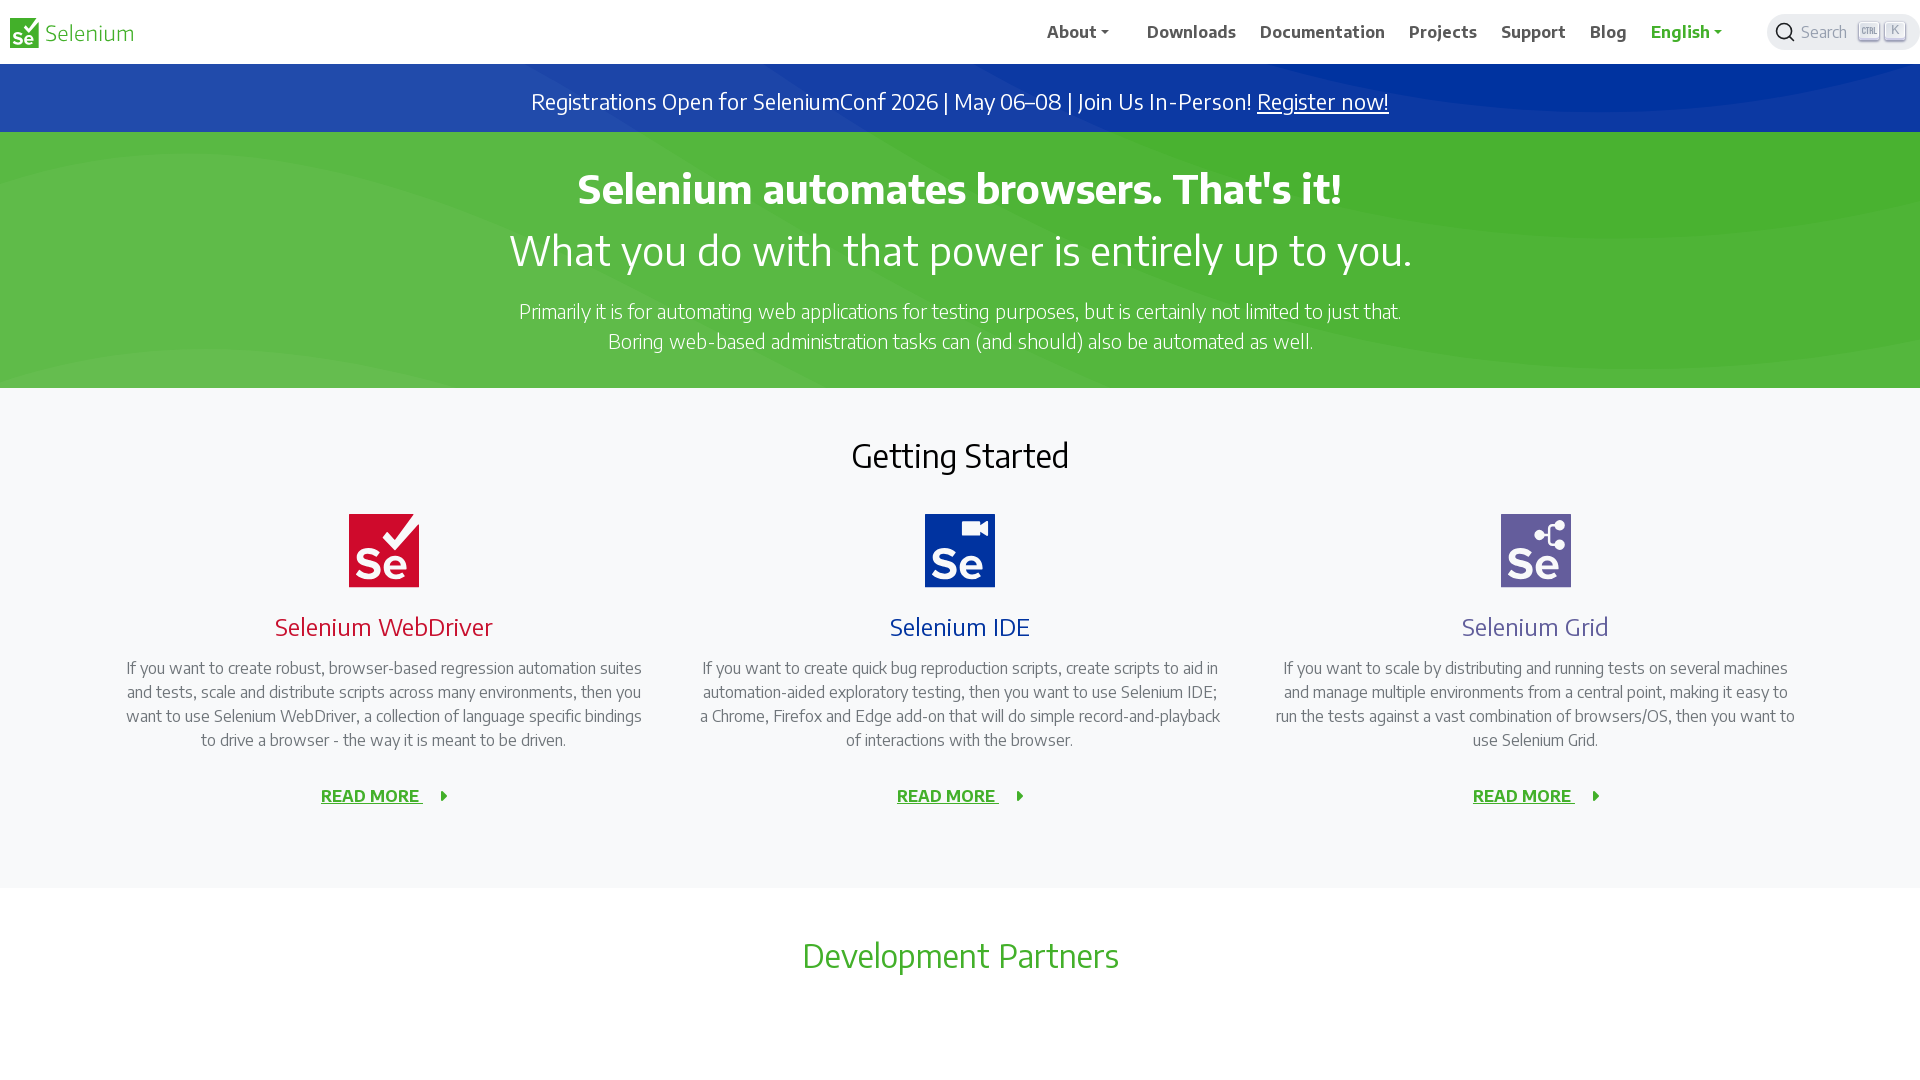

Verified page title contains 'Selenium': Selenium
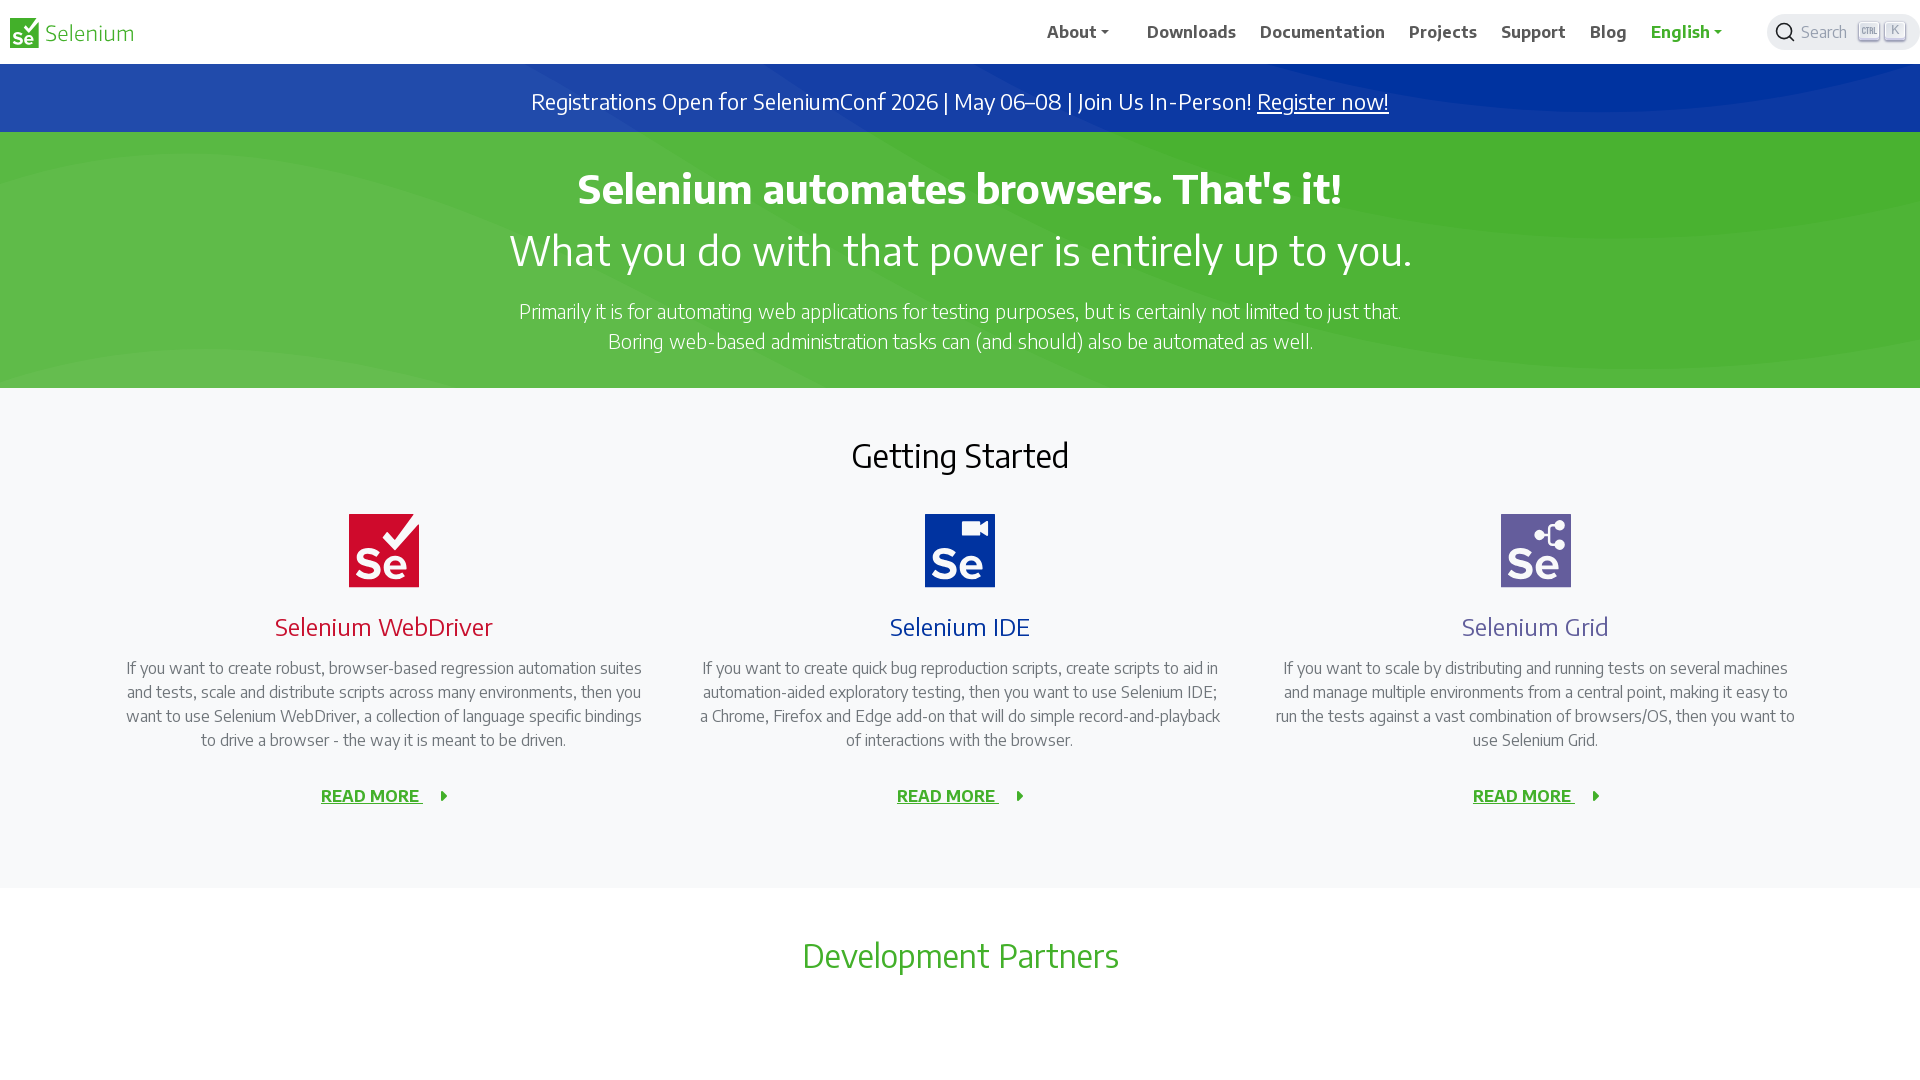

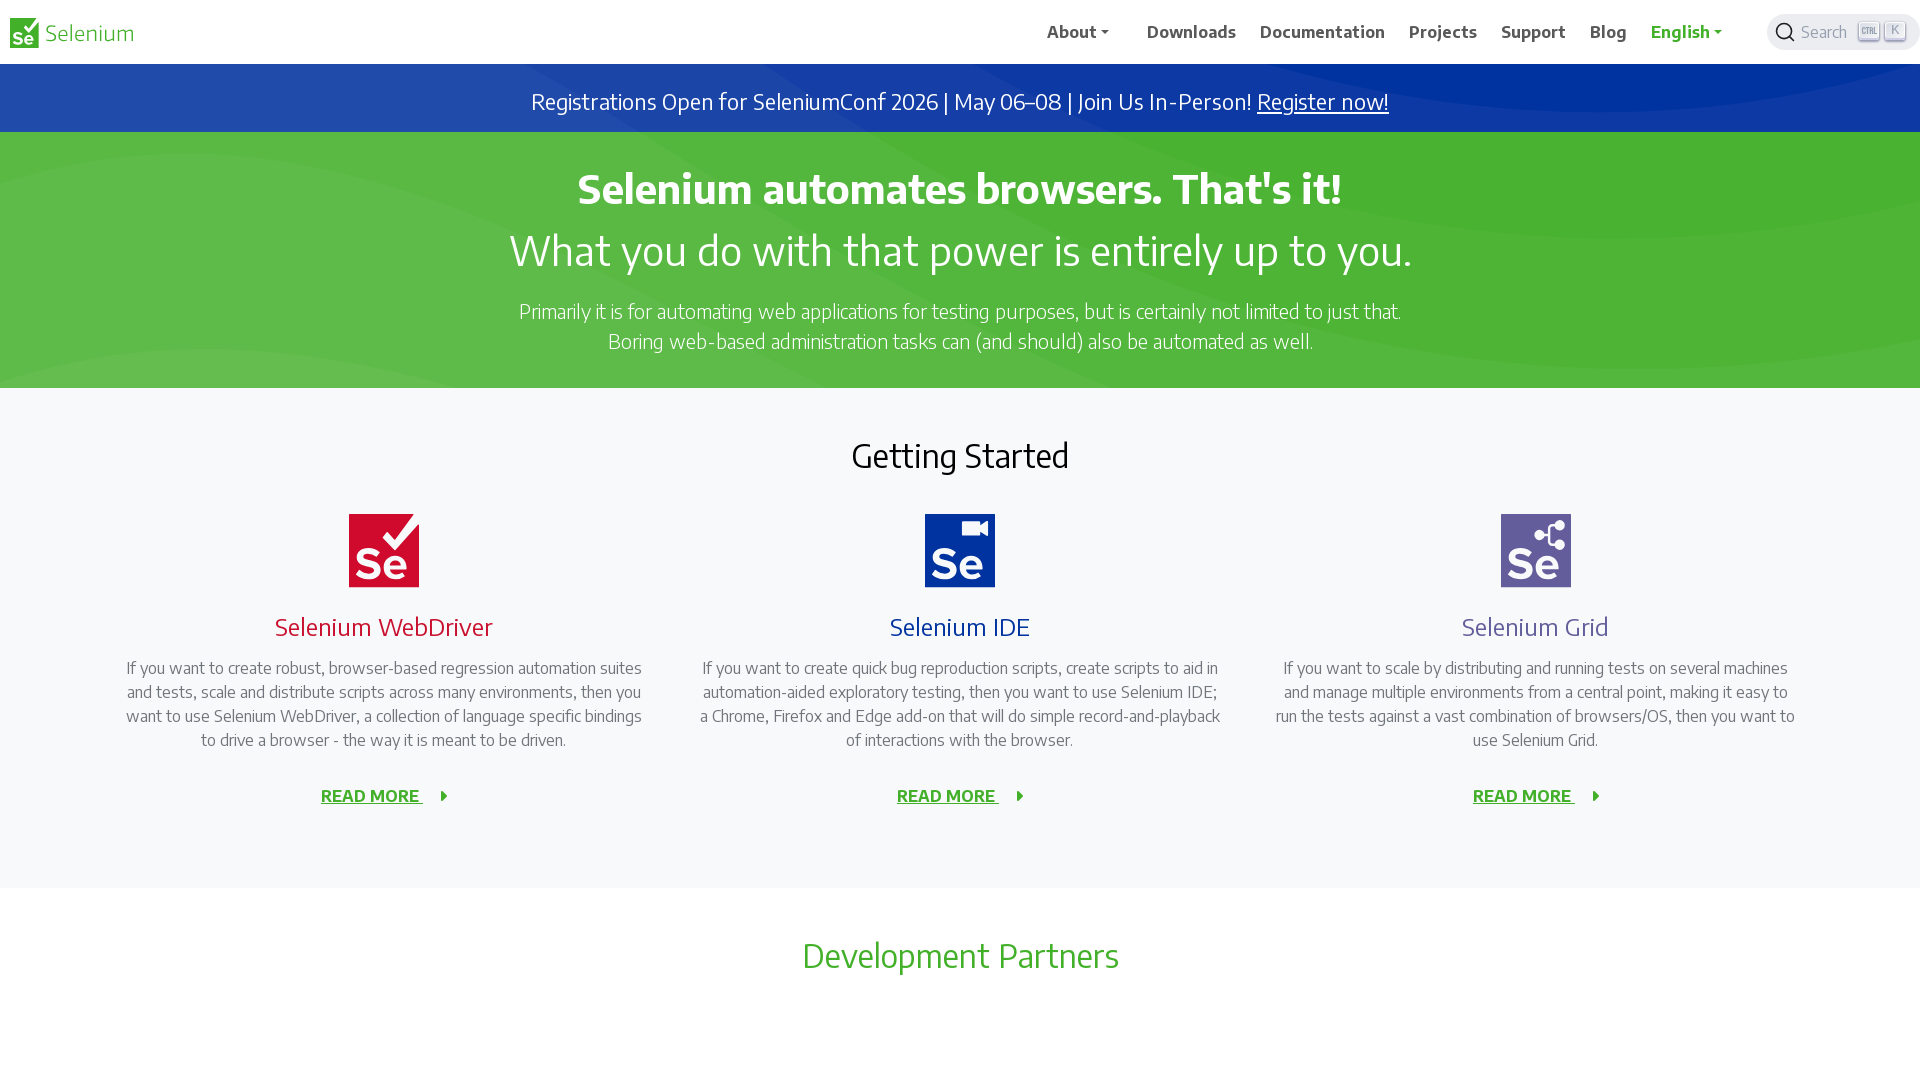